Navigates to the DevXHub website and waits for the page to load

Starting URL: https://devxhub.com/

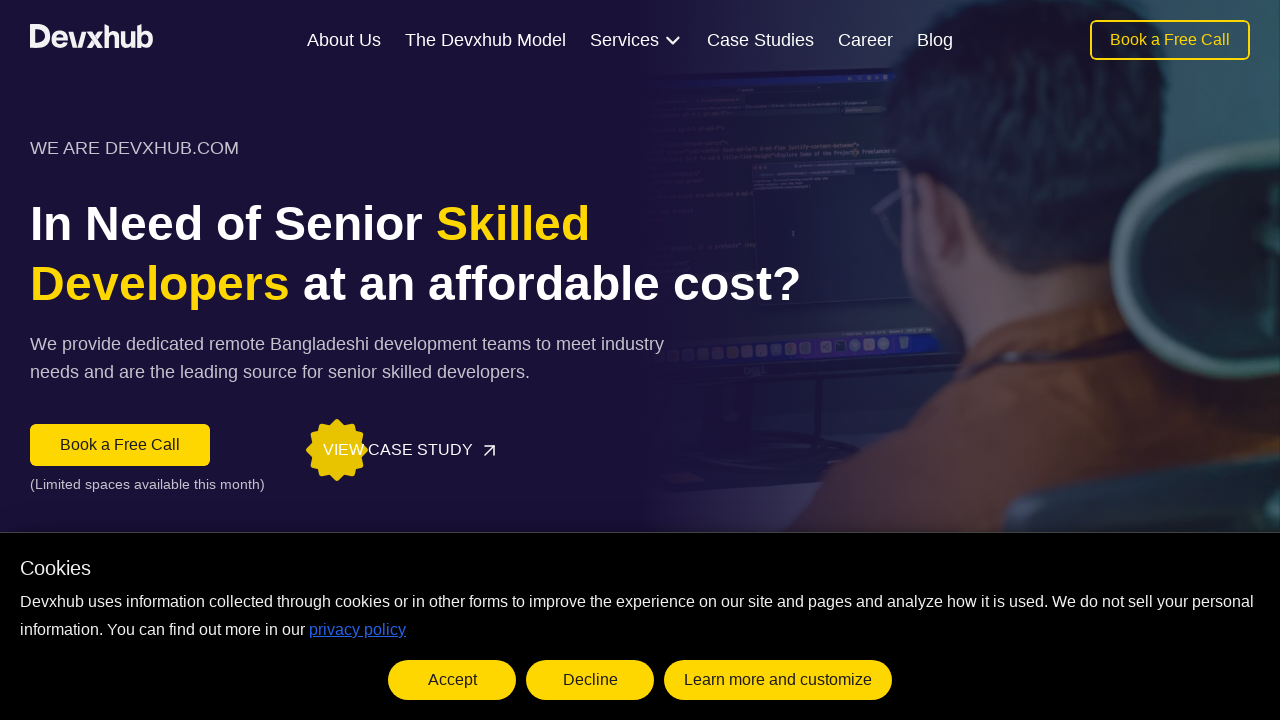

Navigated to DevXHub website (https://devxhub.com/)
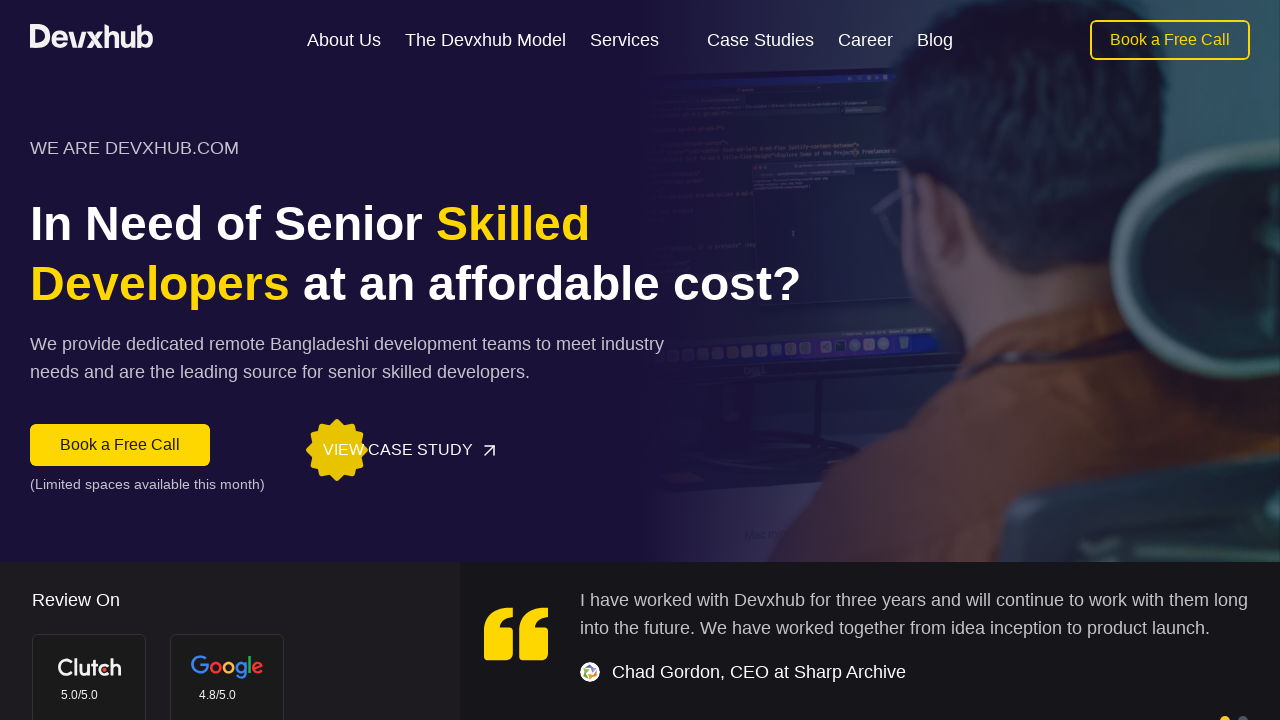

Page fully loaded and network idle
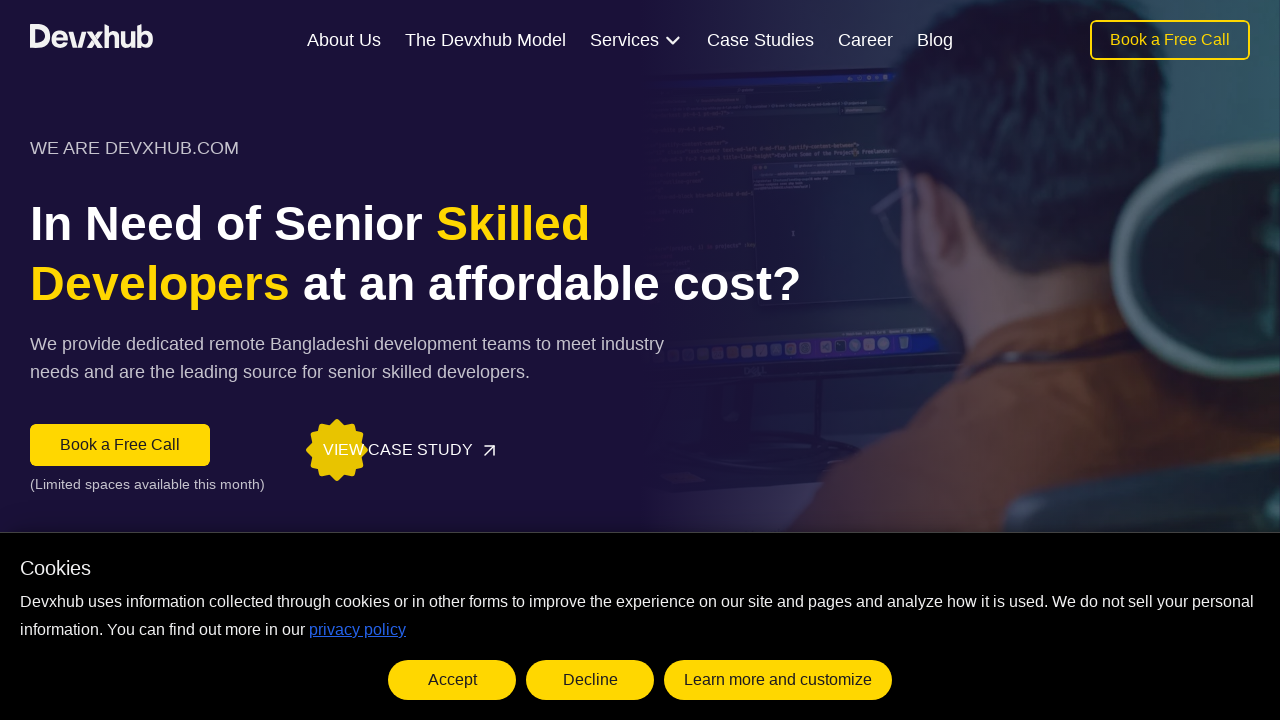

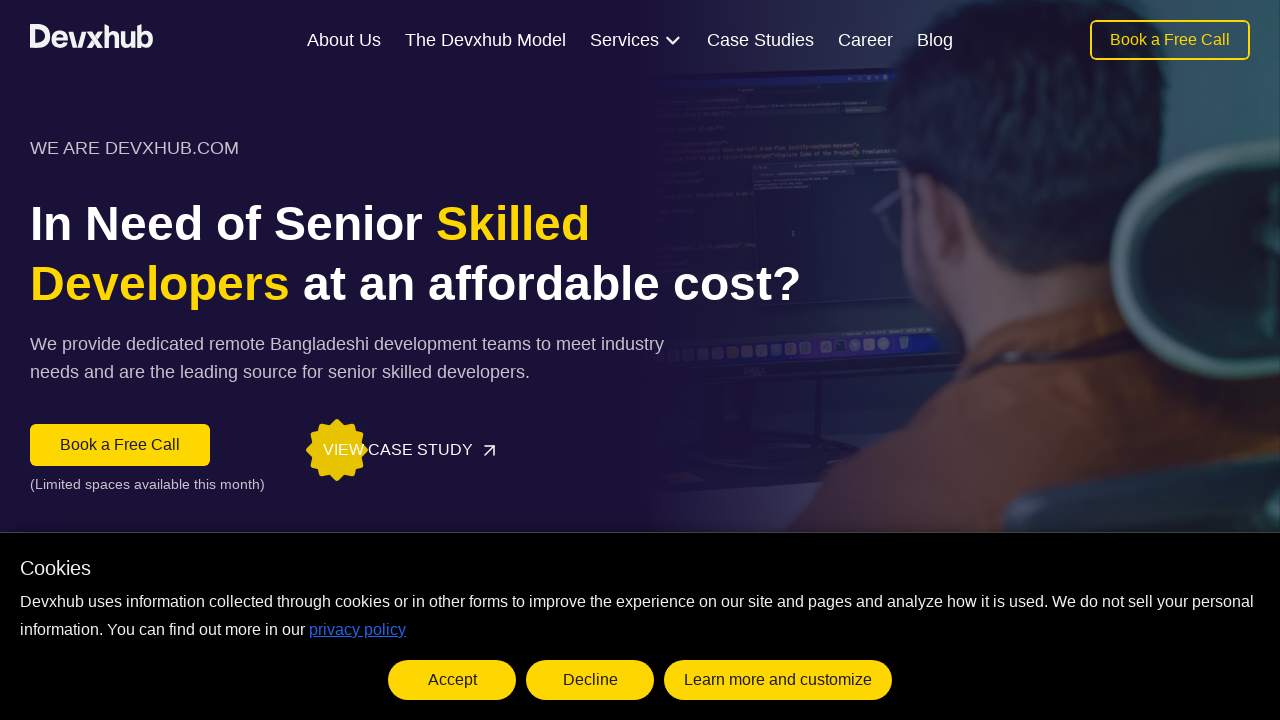